Navigates to jQueryUI homepage and clicks on the Demos link, then verifies that the Demos page has loaded correctly by checking the page title.

Starting URL: https://jqueryui.com/

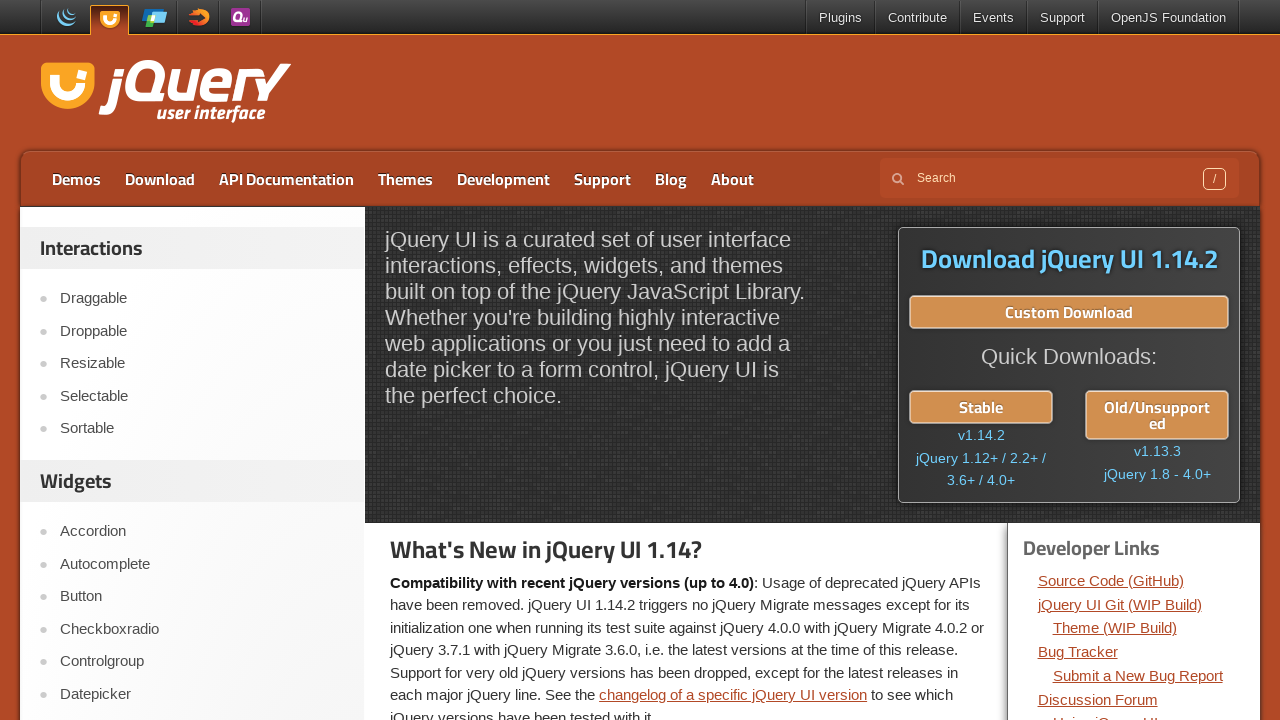

Navigated to jQueryUI homepage
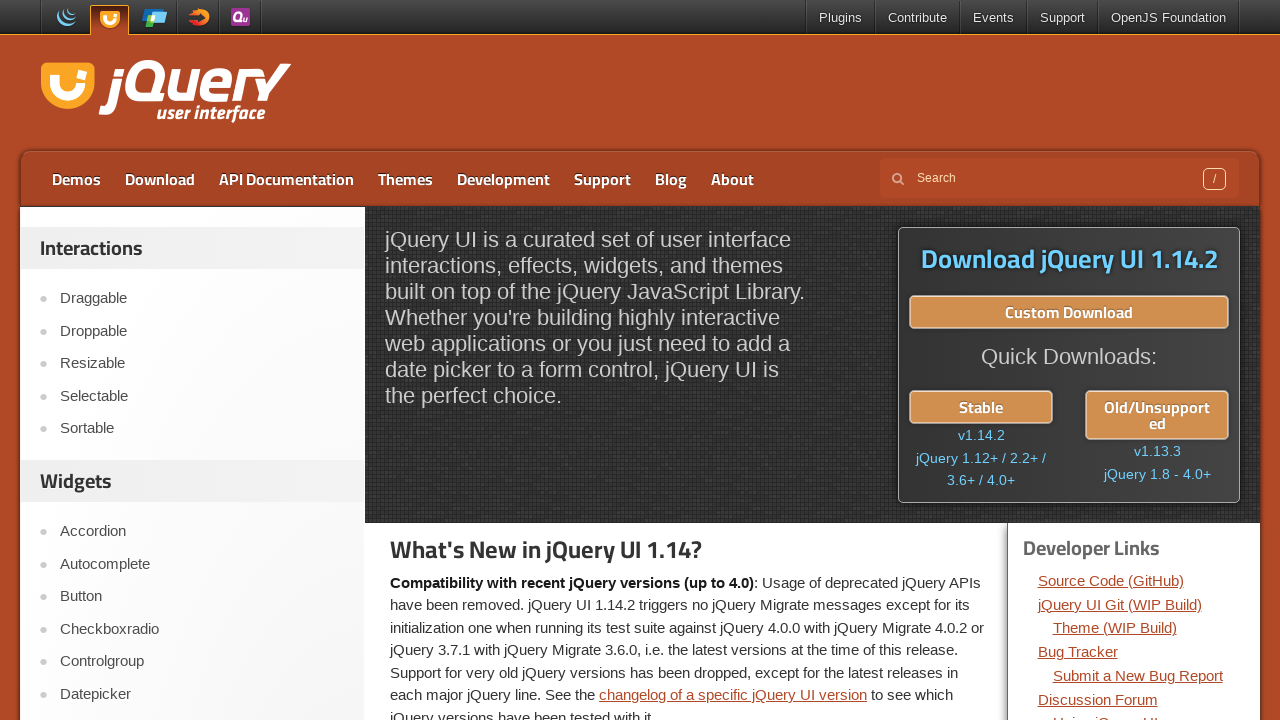

Clicked on the Demos link at (76, 179) on a[href='https://jqueryui.com/demos/']
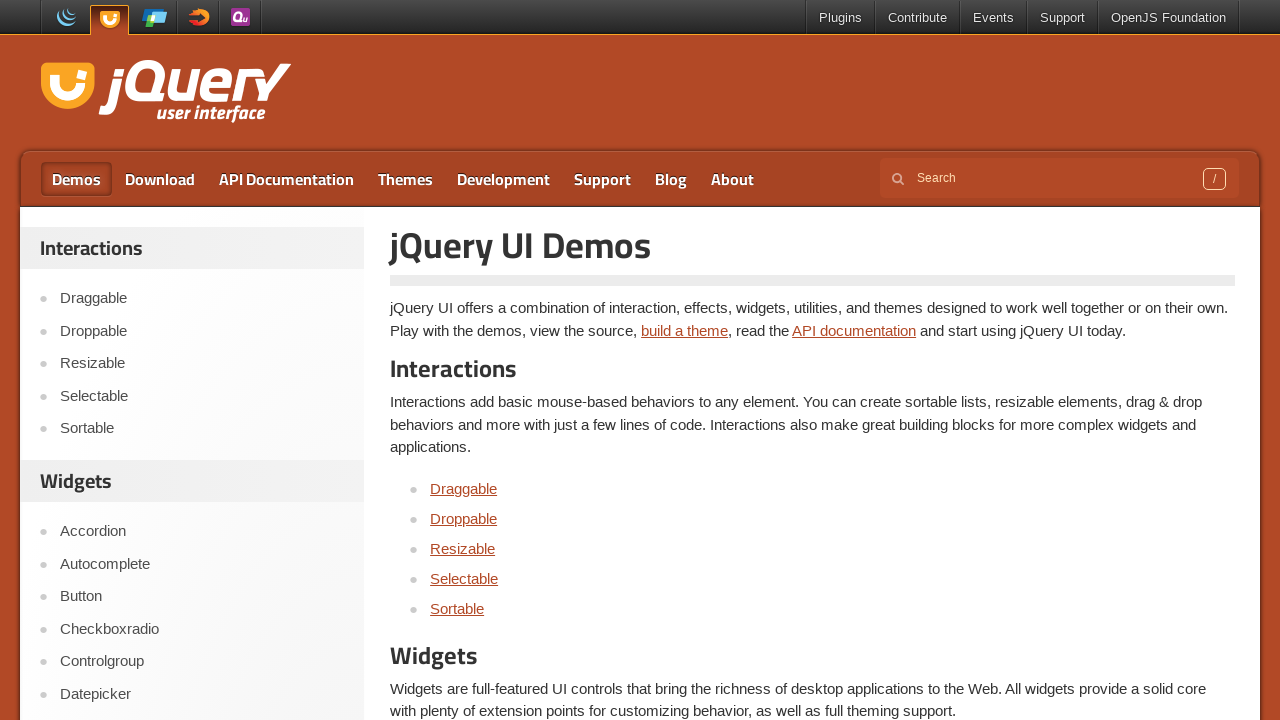

Demos page DOM content loaded
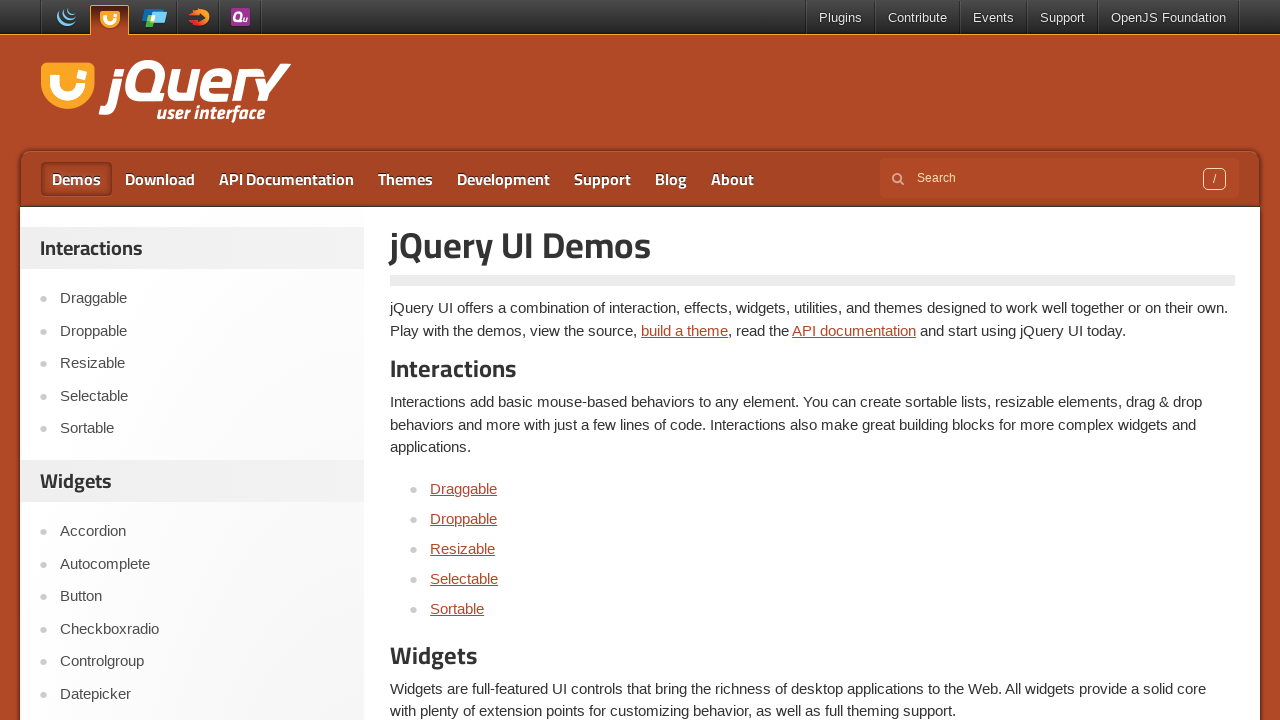

Retrieved page title: 'jQuery UI Demos | jQuery UI'
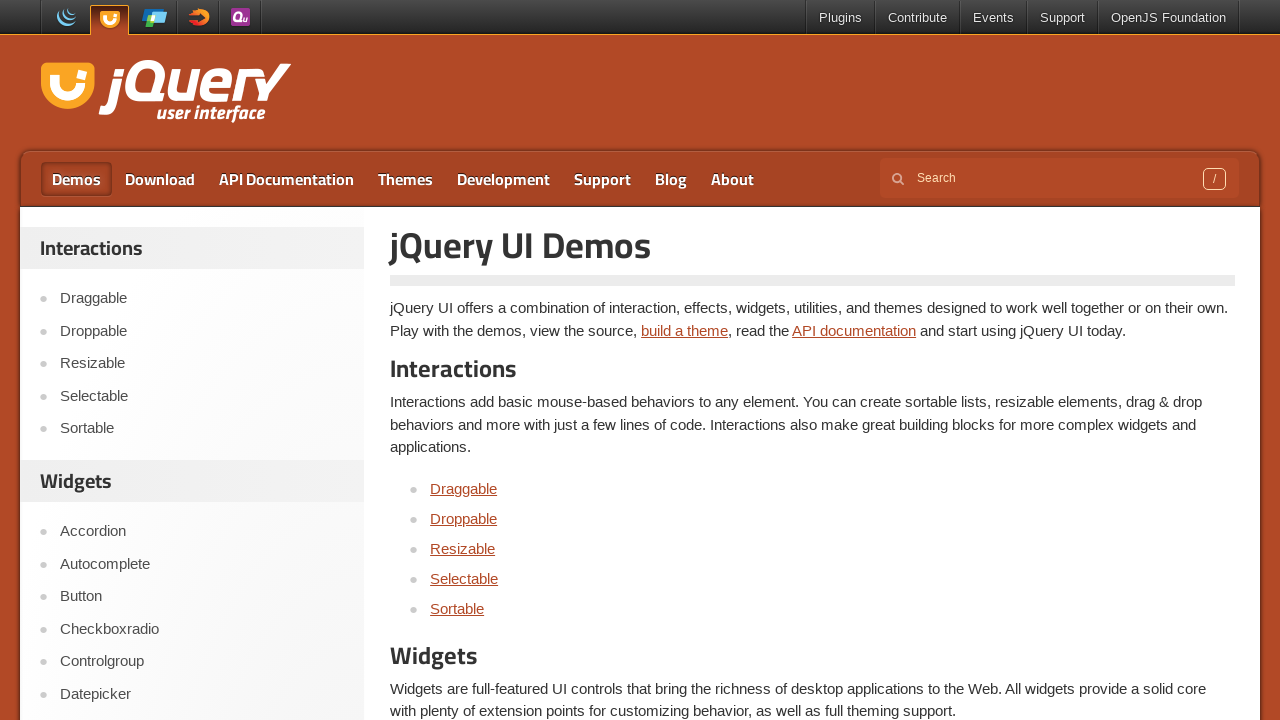

Verified page title contains 'jQuery UI Demos'
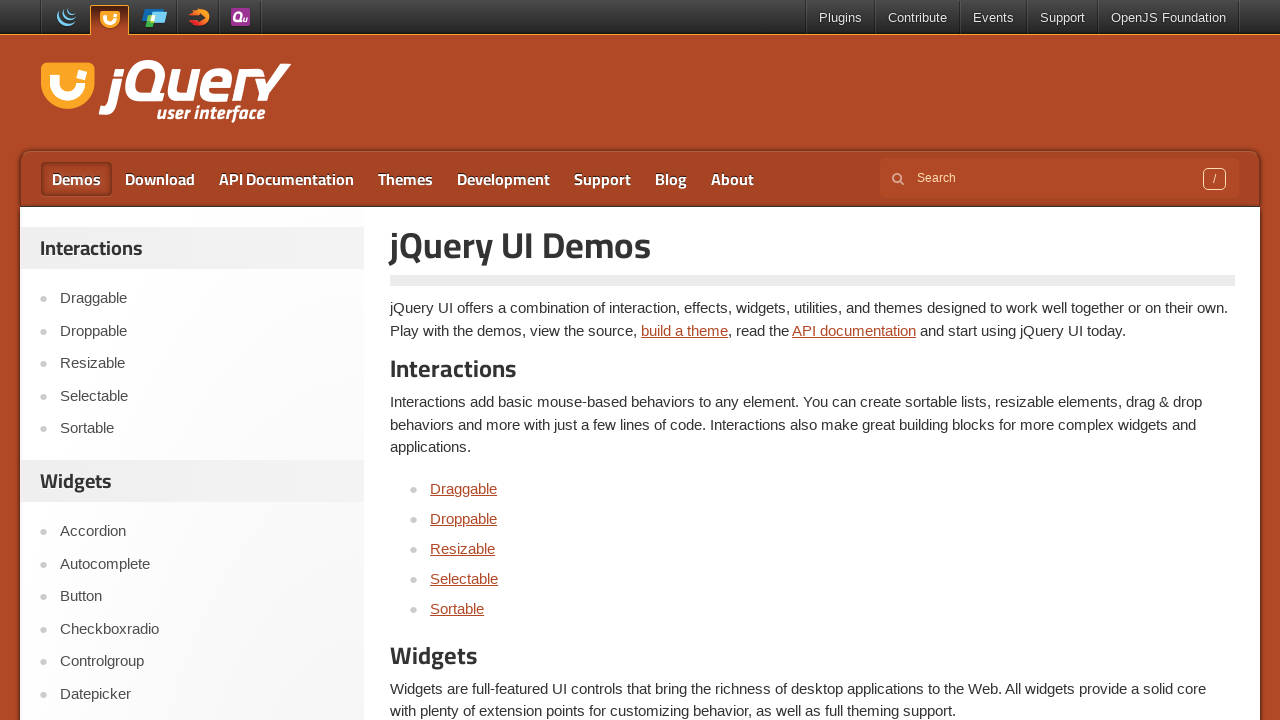

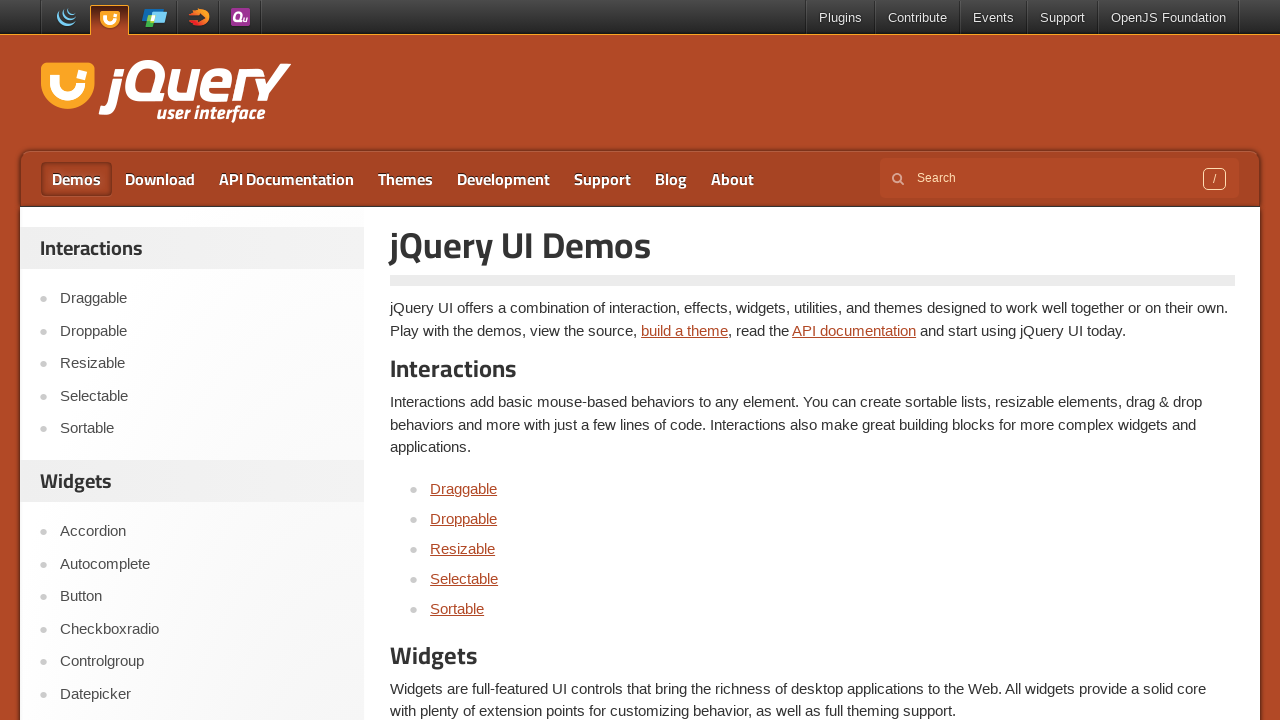